Tests alert handling by clicking a button that triggers an alert and accepting the alert dialog.

Starting URL: https://testautomationpractice.blogspot.com/

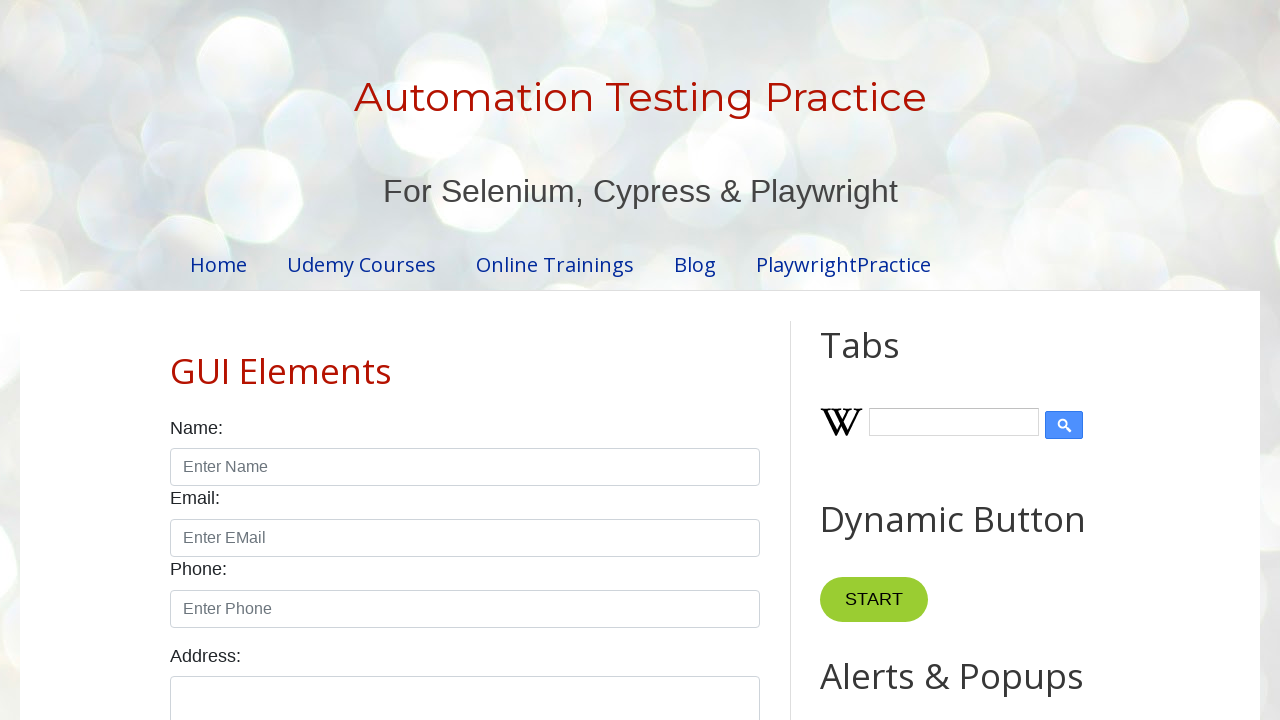

Set up dialog handler to automatically accept alerts
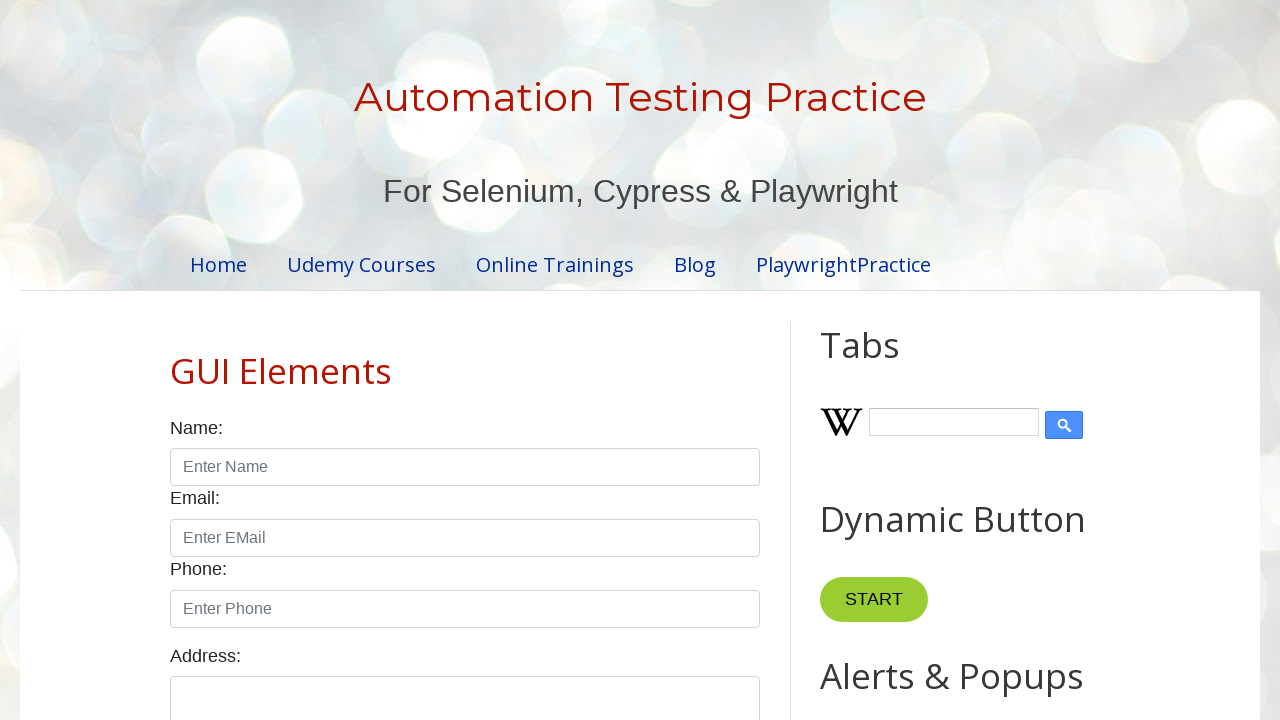

Clicked button to trigger alert dialog at (888, 361) on xpath=//*[@id='HTML9']/div[1]/button
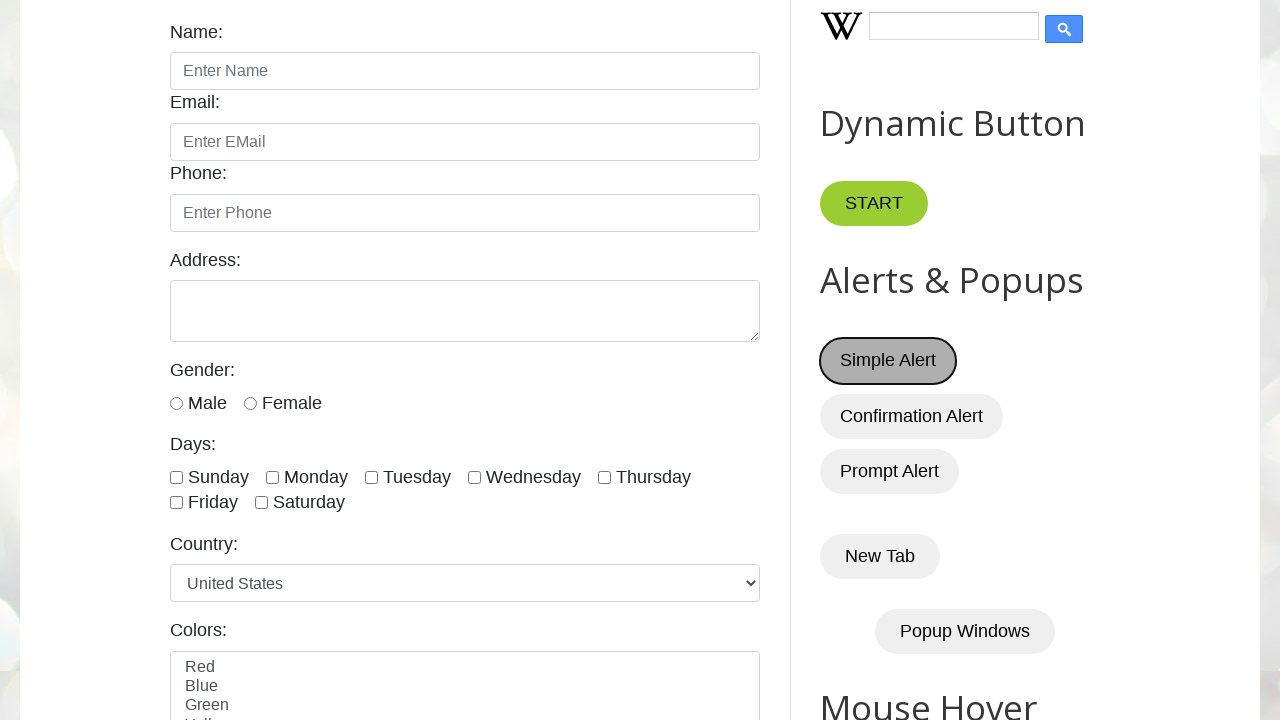

Waited for alert to be processed
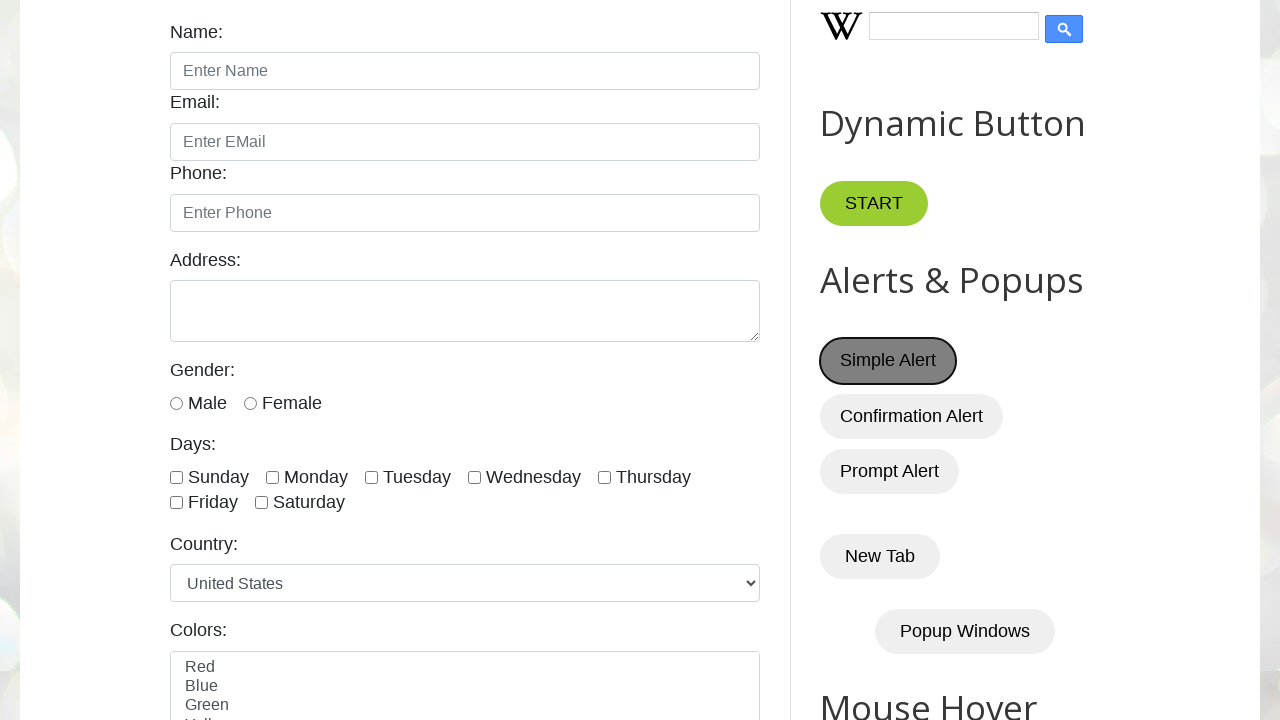

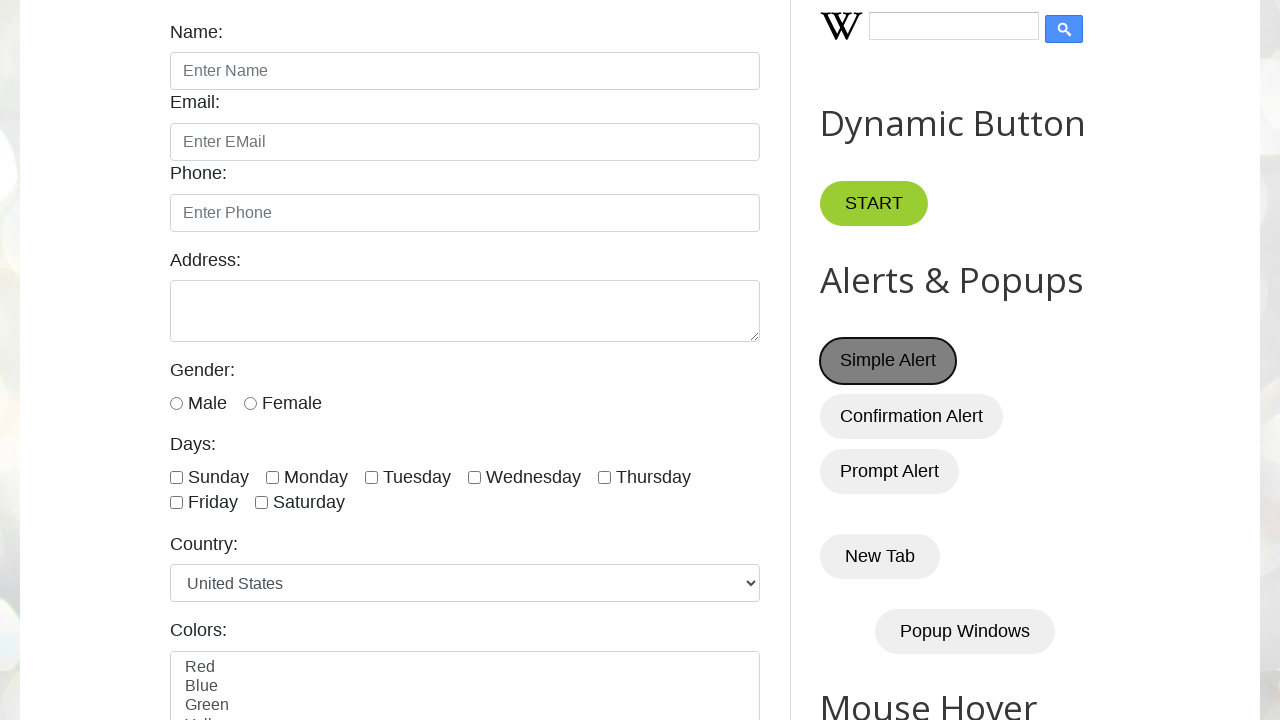